Tests filtering to display only active (incomplete) todo items.

Starting URL: https://demo.playwright.dev/todomvc

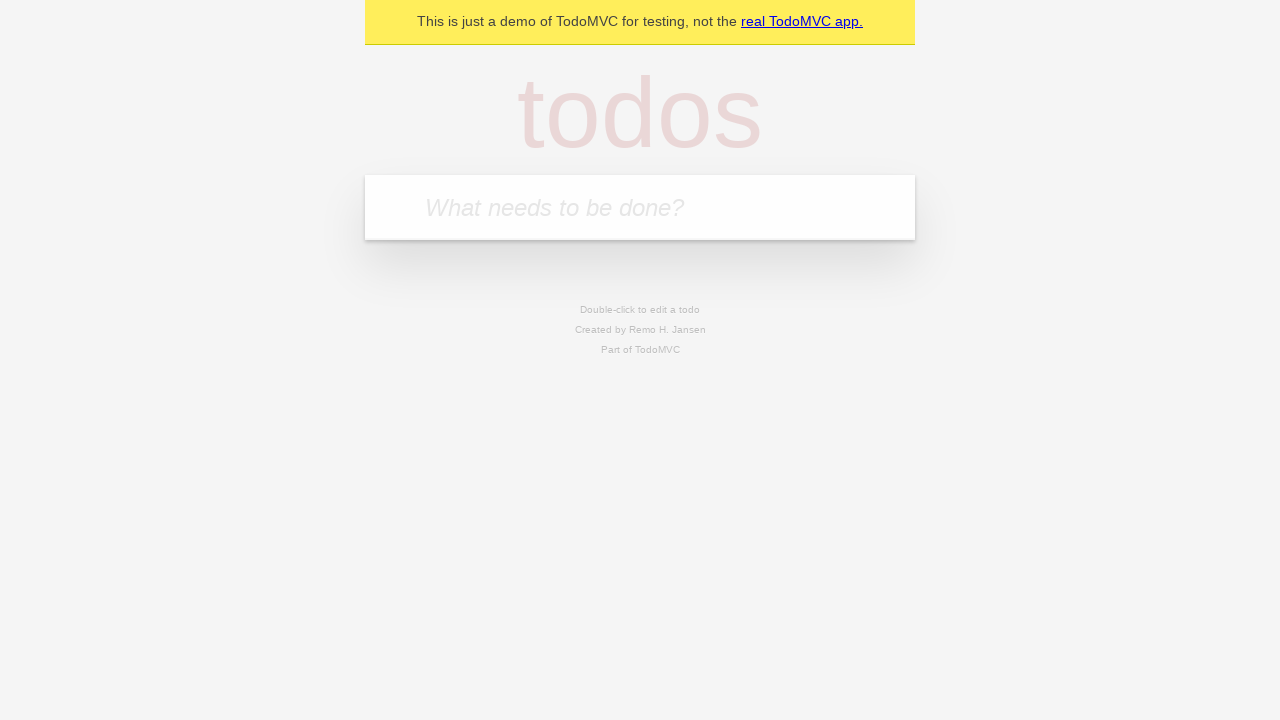

Filled todo input with 'buy some cheese' on internal:attr=[placeholder="What needs to be done?"i]
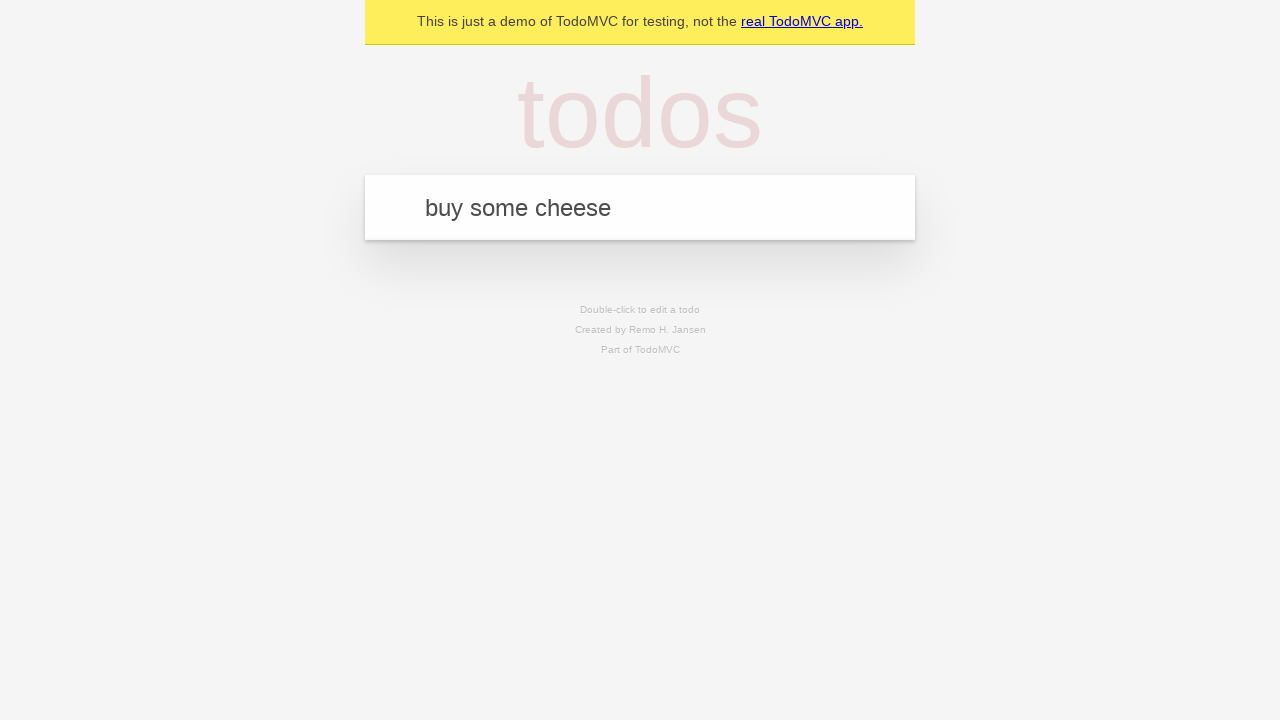

Pressed Enter to add first todo 'buy some cheese' on internal:attr=[placeholder="What needs to be done?"i]
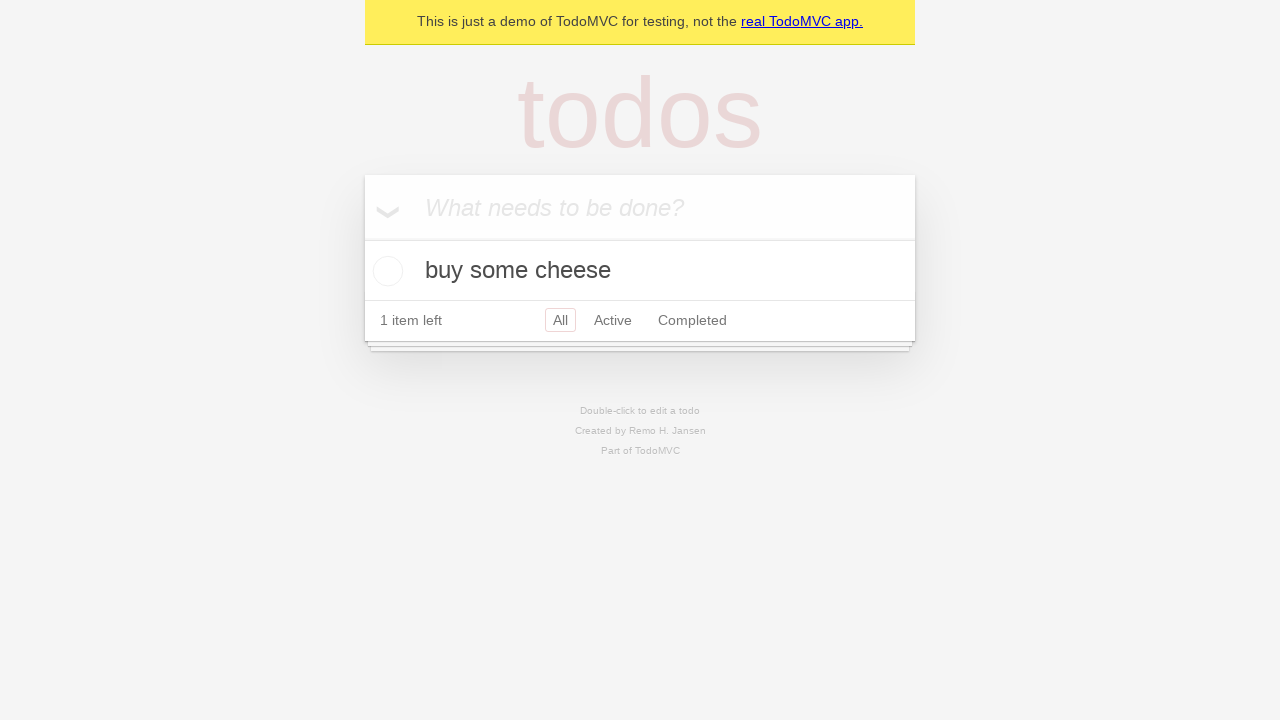

Filled todo input with 'feed the cat' on internal:attr=[placeholder="What needs to be done?"i]
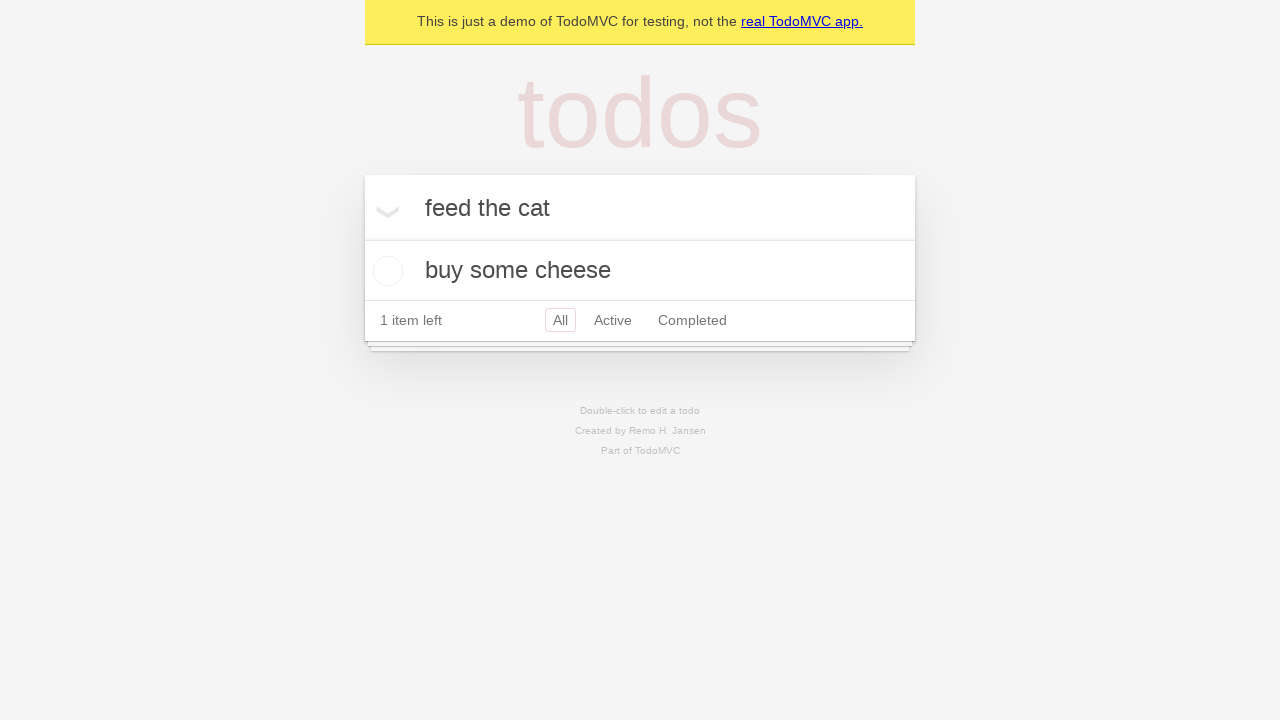

Pressed Enter to add second todo 'feed the cat' on internal:attr=[placeholder="What needs to be done?"i]
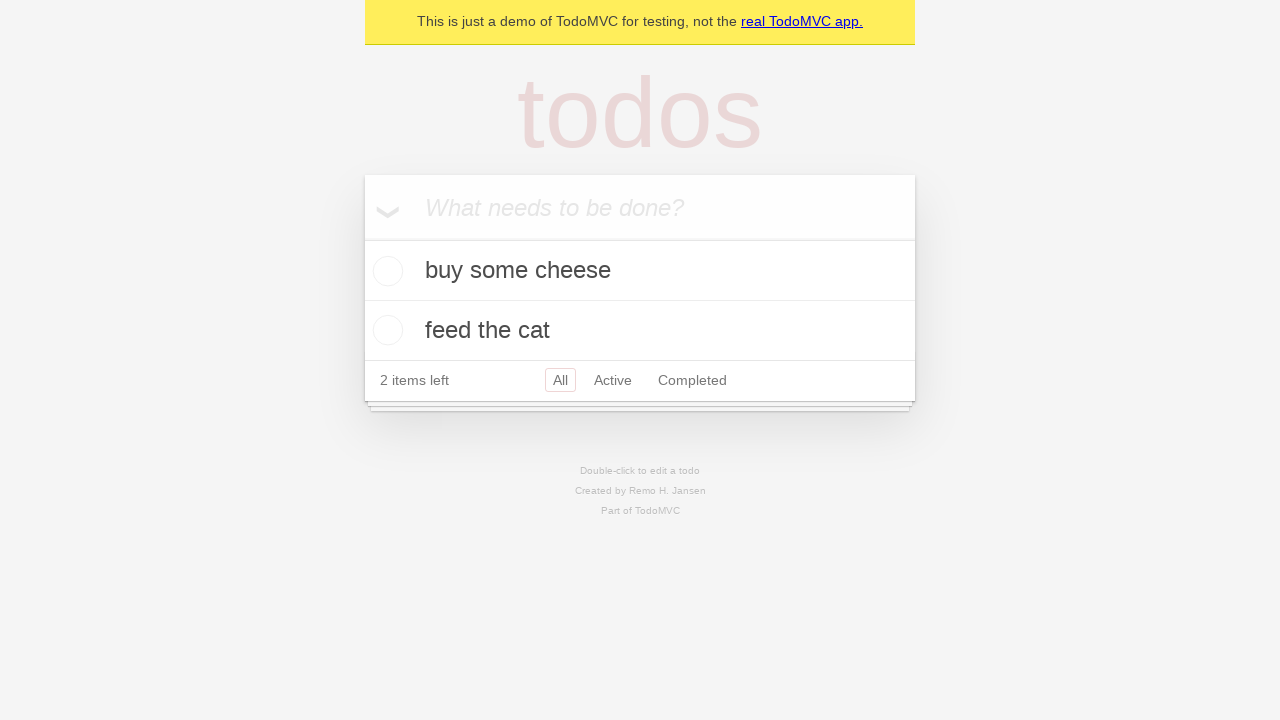

Filled todo input with 'book a doctors appointment' on internal:attr=[placeholder="What needs to be done?"i]
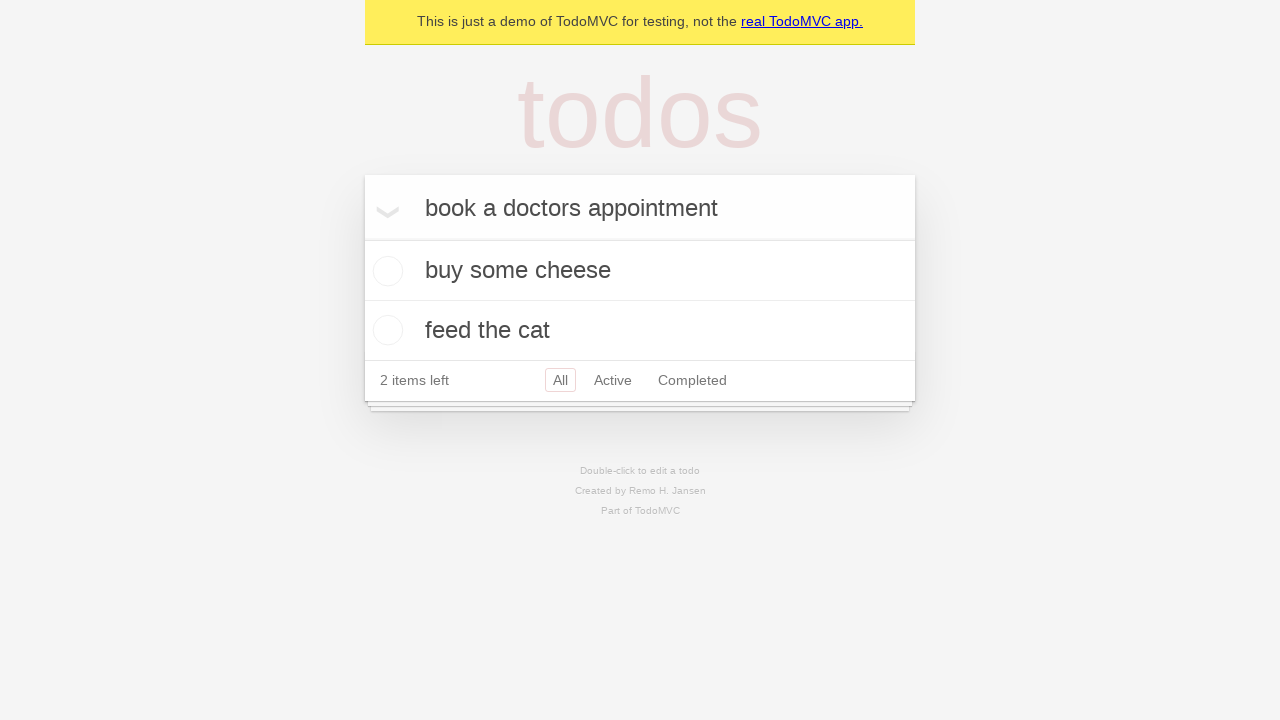

Pressed Enter to add third todo 'book a doctors appointment' on internal:attr=[placeholder="What needs to be done?"i]
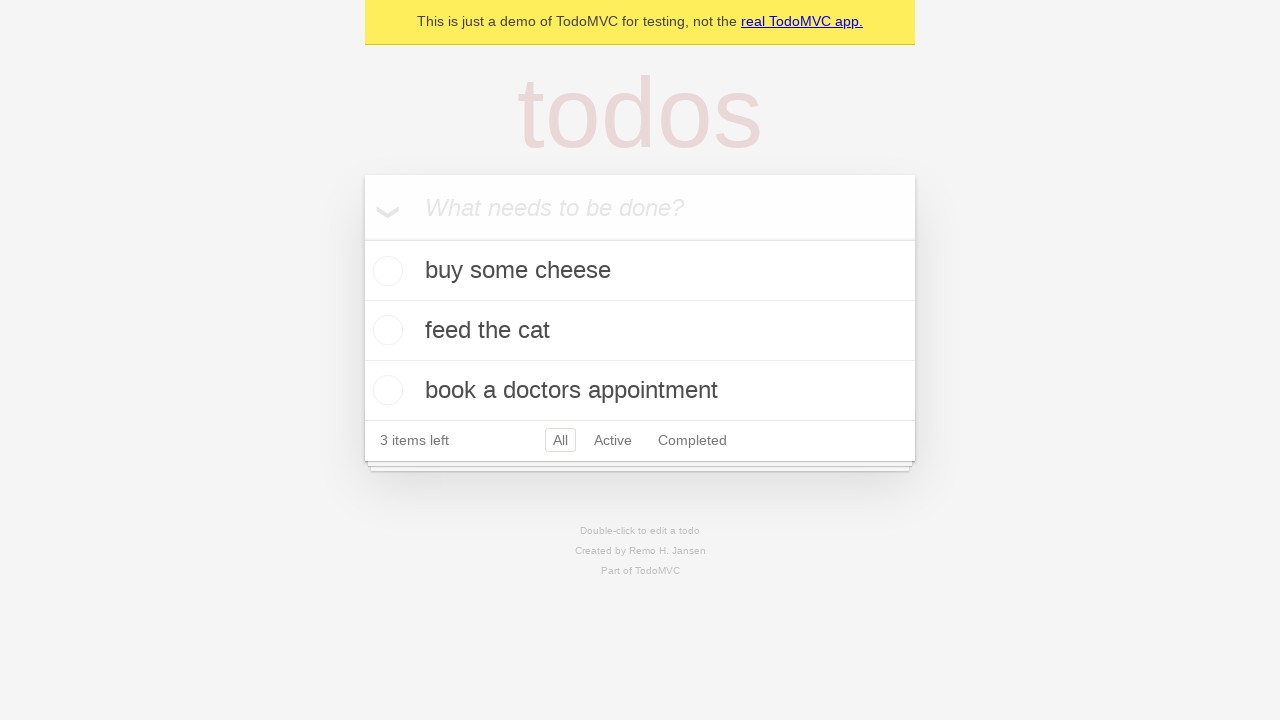

All 3 todos have loaded
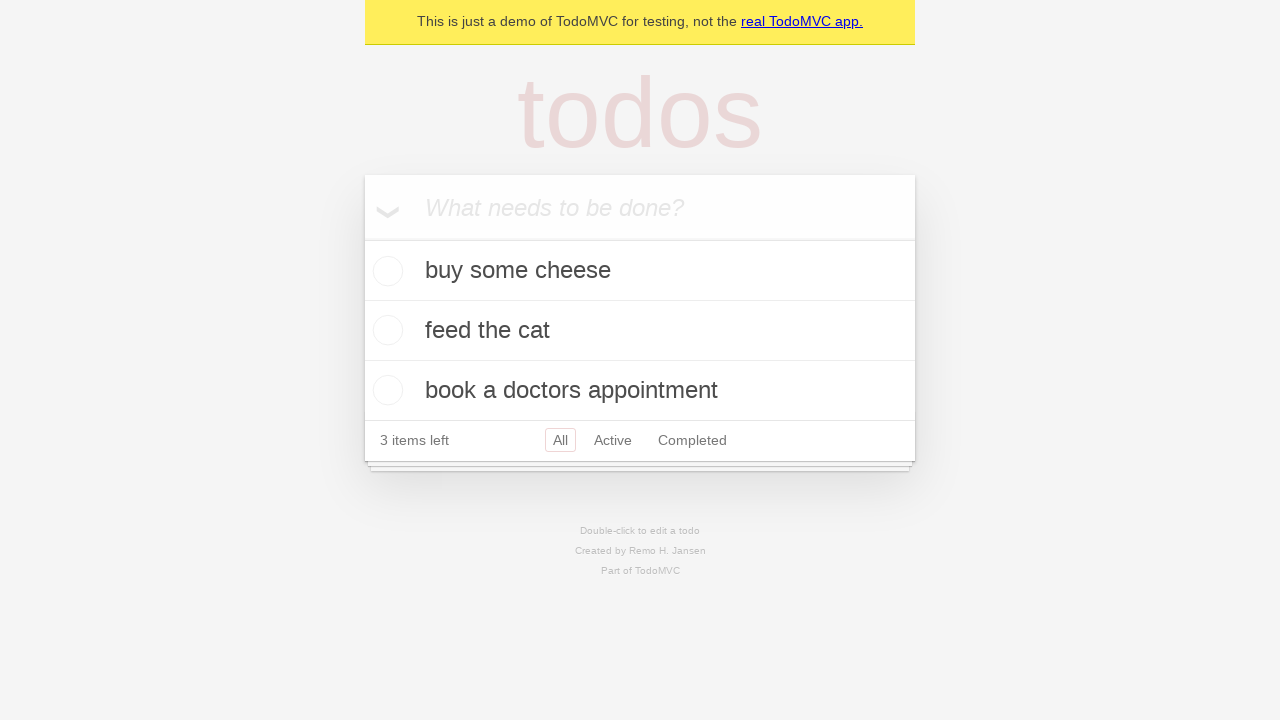

Checked the second todo item 'feed the cat' at (385, 330) on internal:testid=[data-testid="todo-item"s] >> nth=1 >> internal:role=checkbox
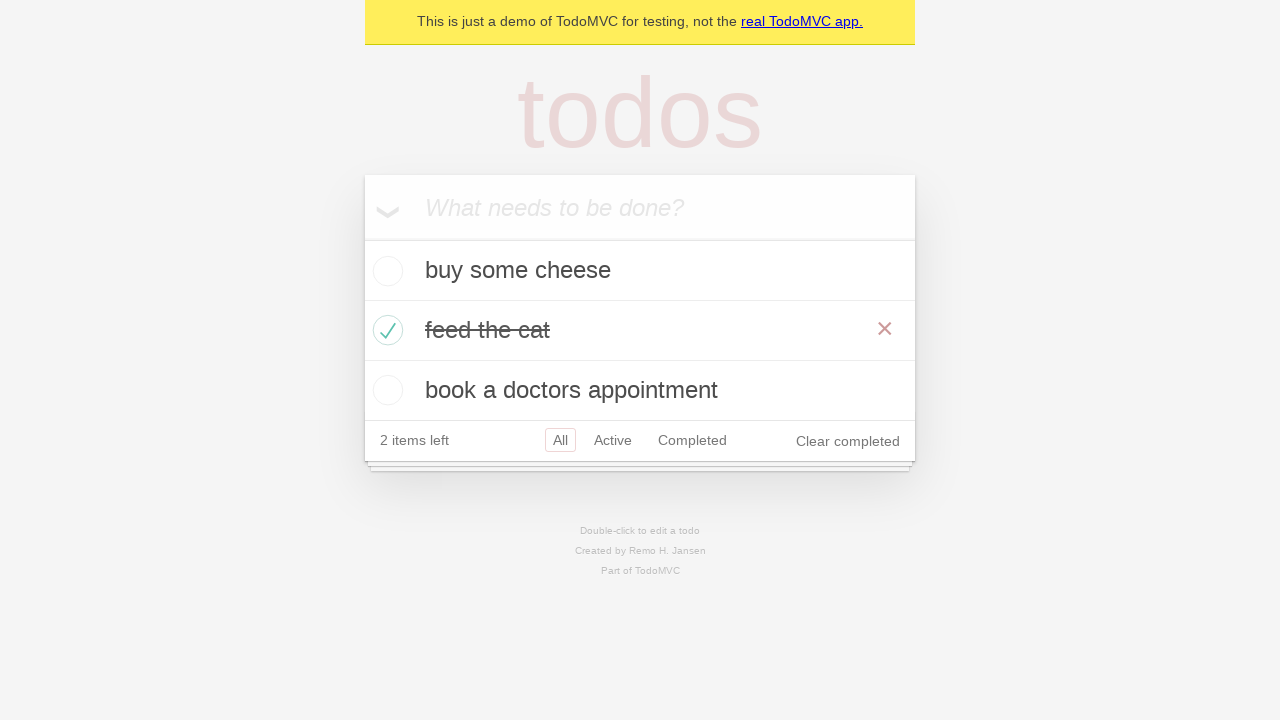

Clicked Active filter to display only incomplete todo items at (613, 440) on internal:role=link[name="Active"i]
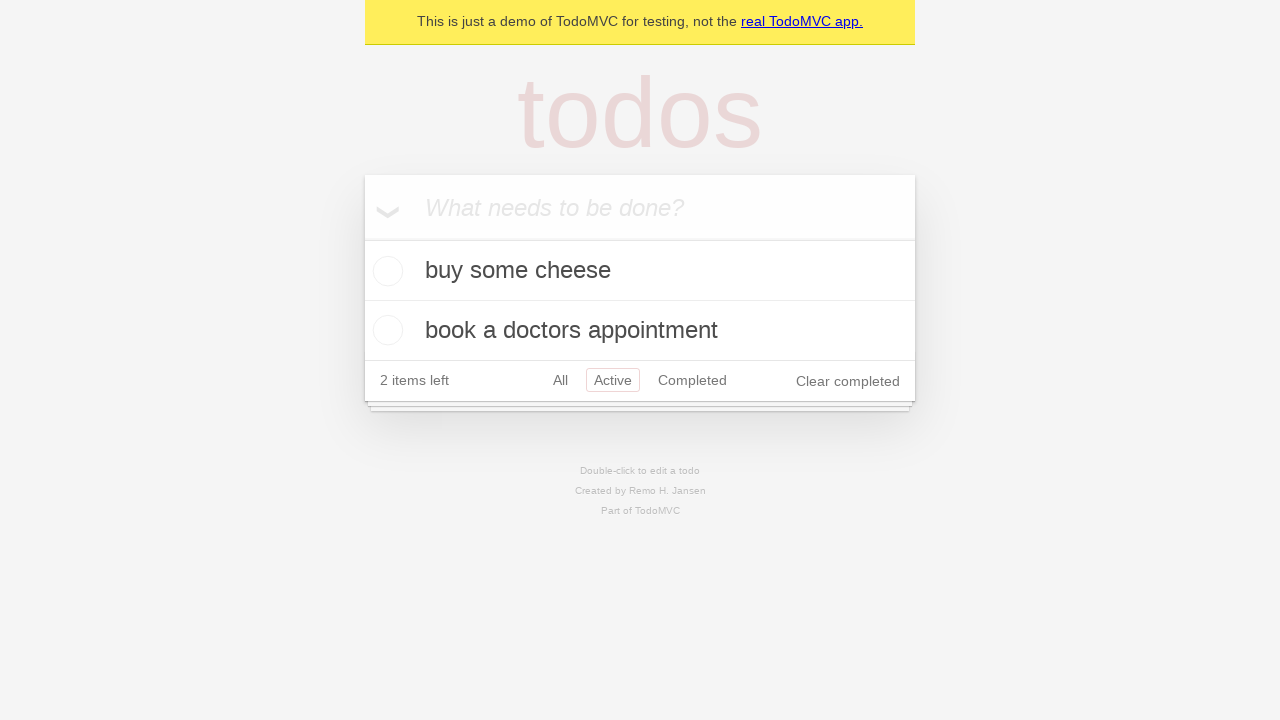

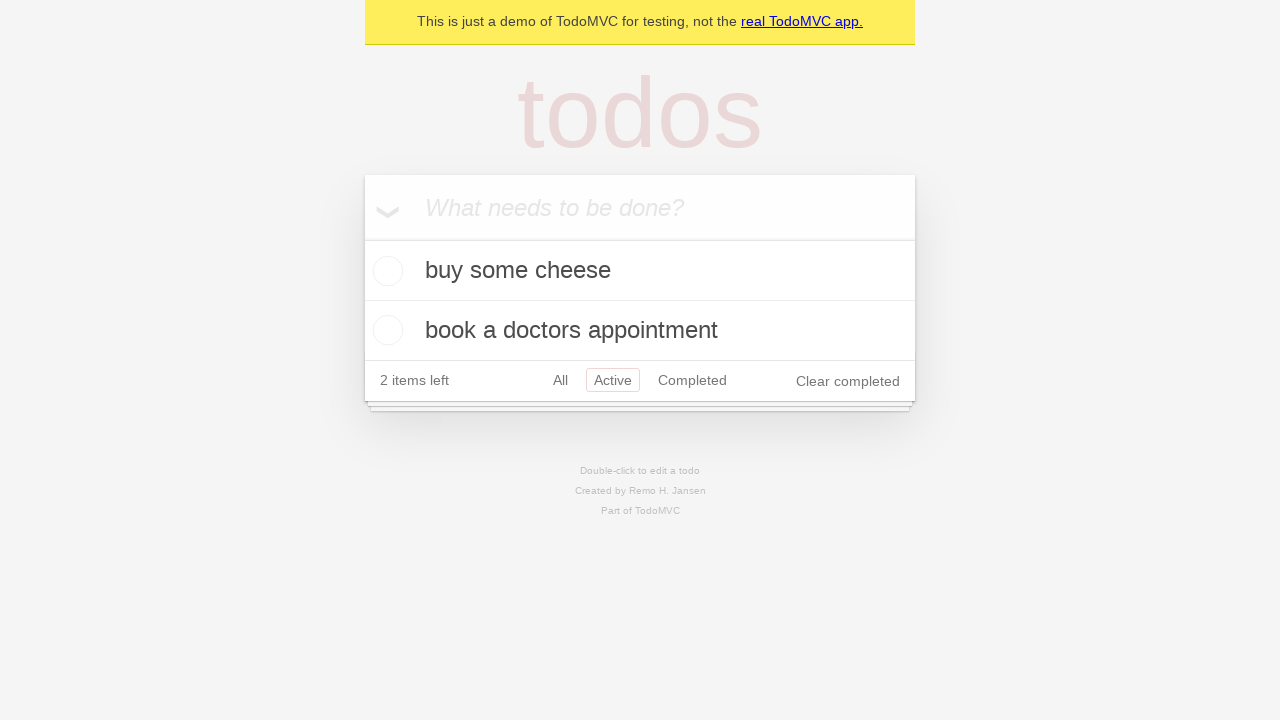